Tests handling JavaScript prompt dialogs by clicking a button to trigger the prompt, entering text, and accepting it.

Starting URL: https://bonigarcia.dev/selenium-webdriver-java/dialog-boxes.html

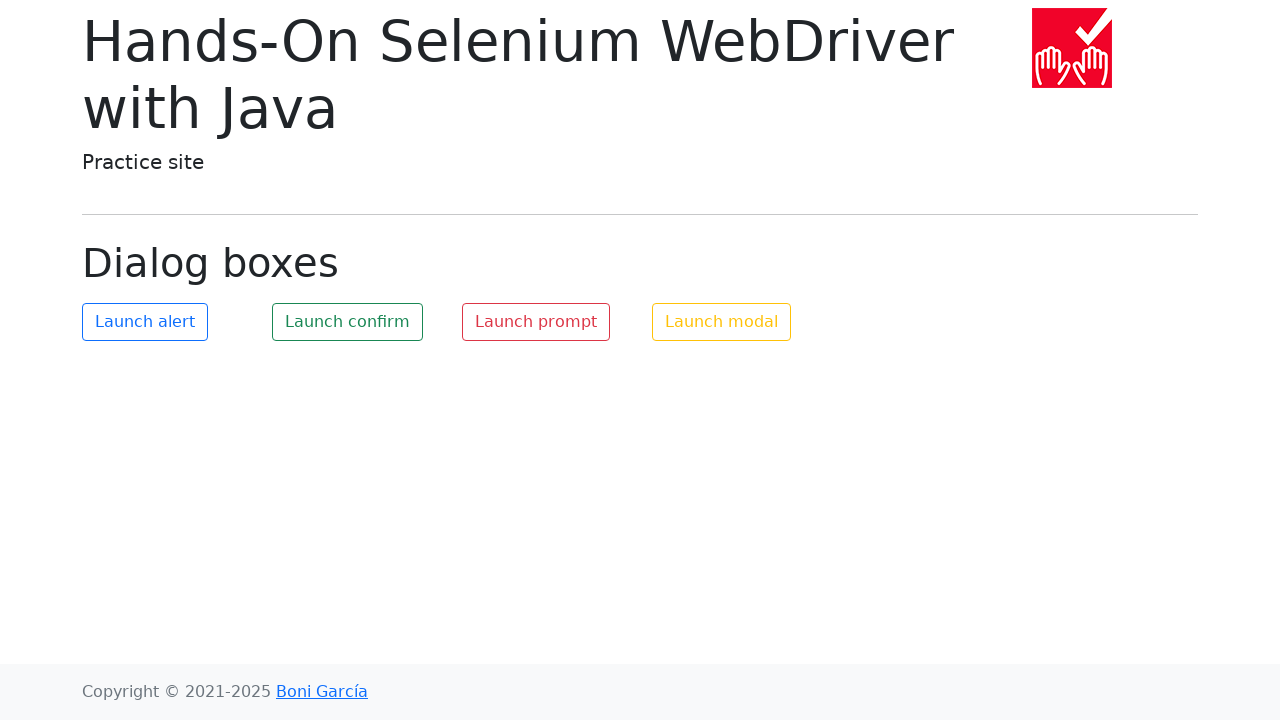

Set up dialog event handler
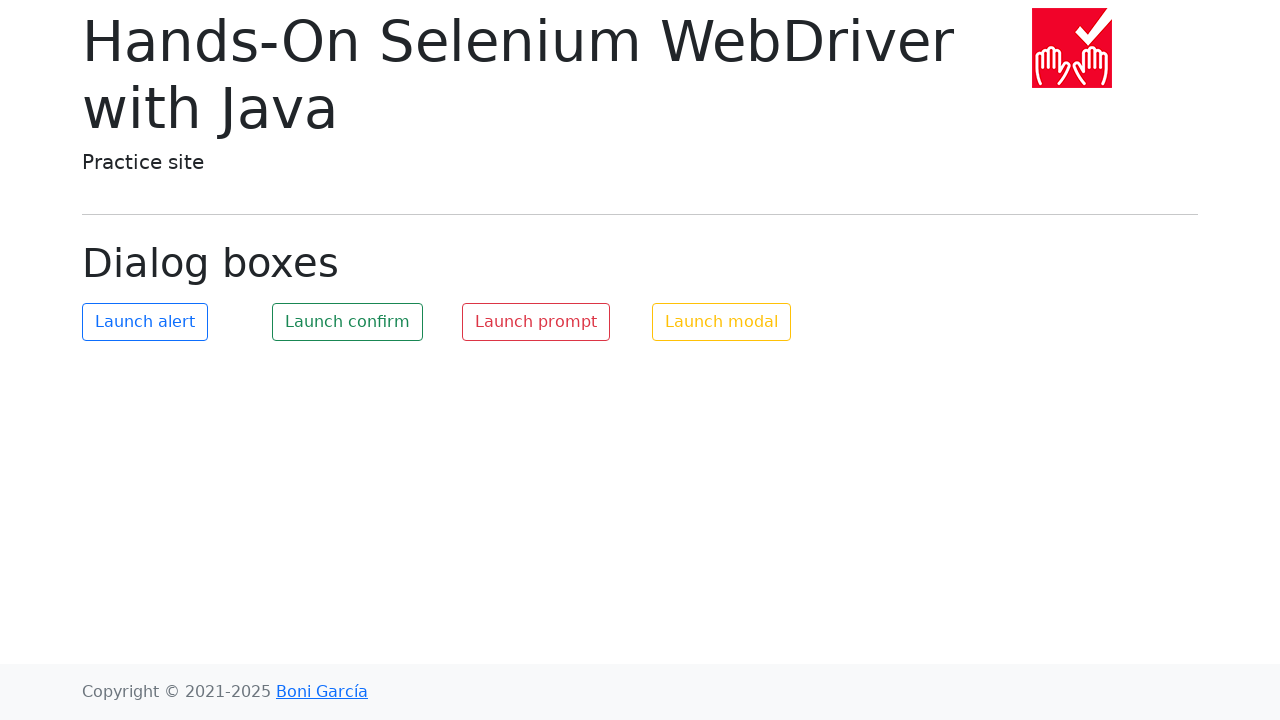

Clicked prompt button to trigger JavaScript dialog at (536, 322) on #my-prompt
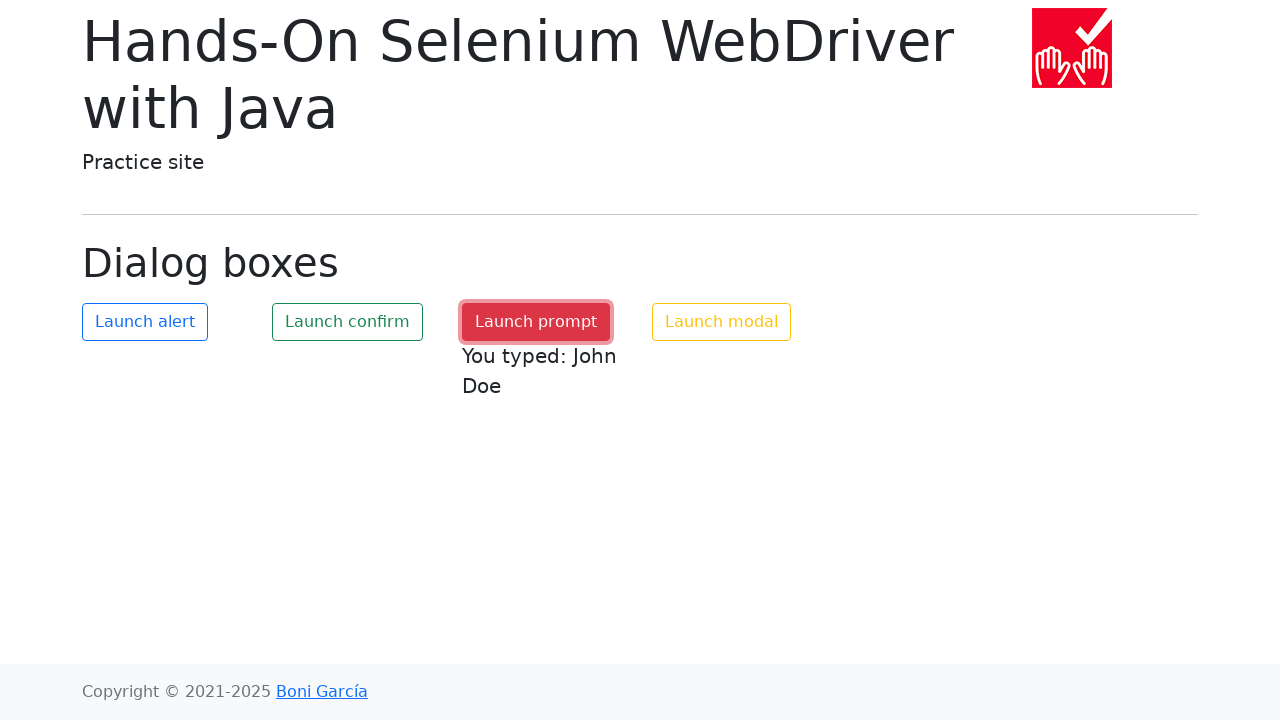

Waited 500ms for dialog to be processed
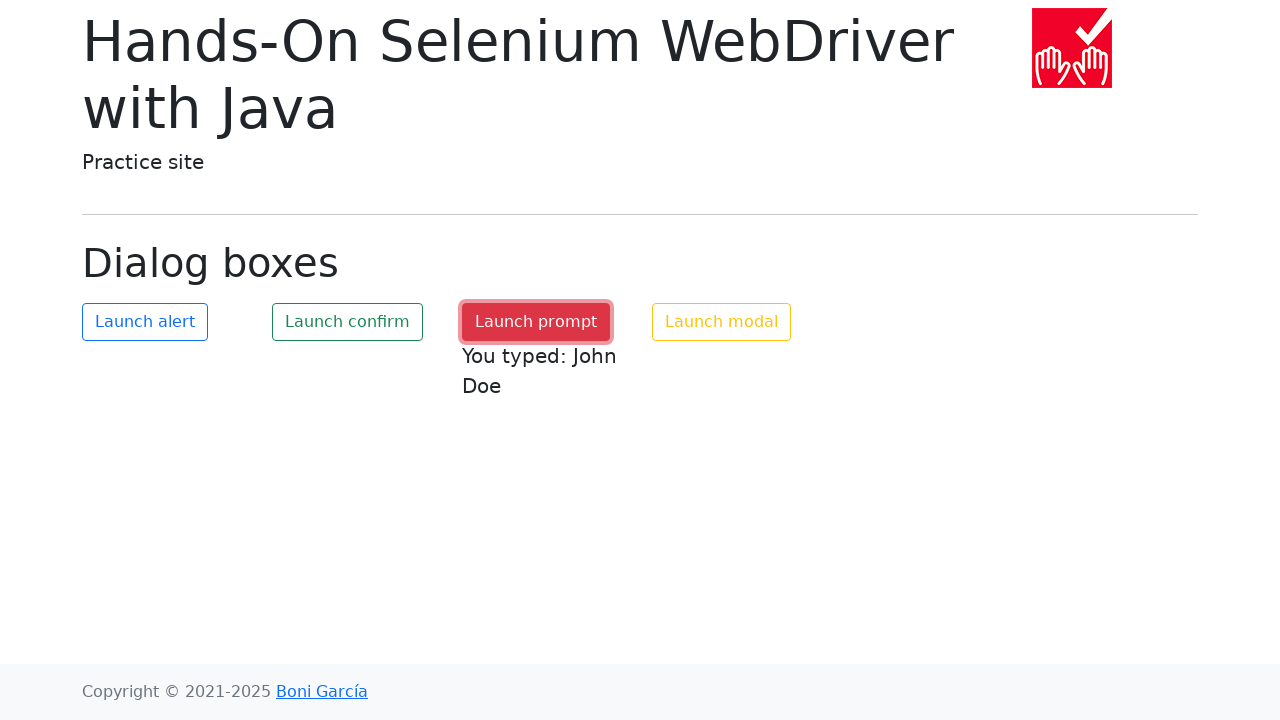

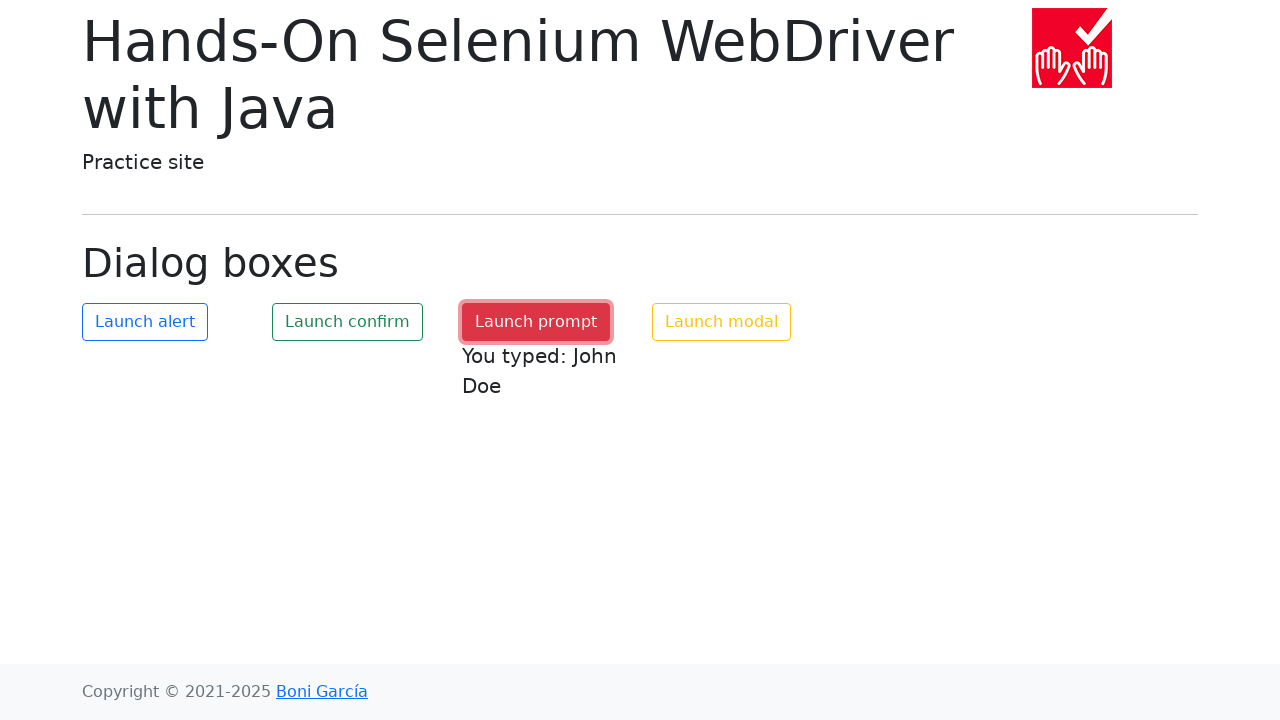